Counts the number of links specifically within the footer section of the page

Starting URL: https://rahulshettyacademy.com/AutomationPractice/

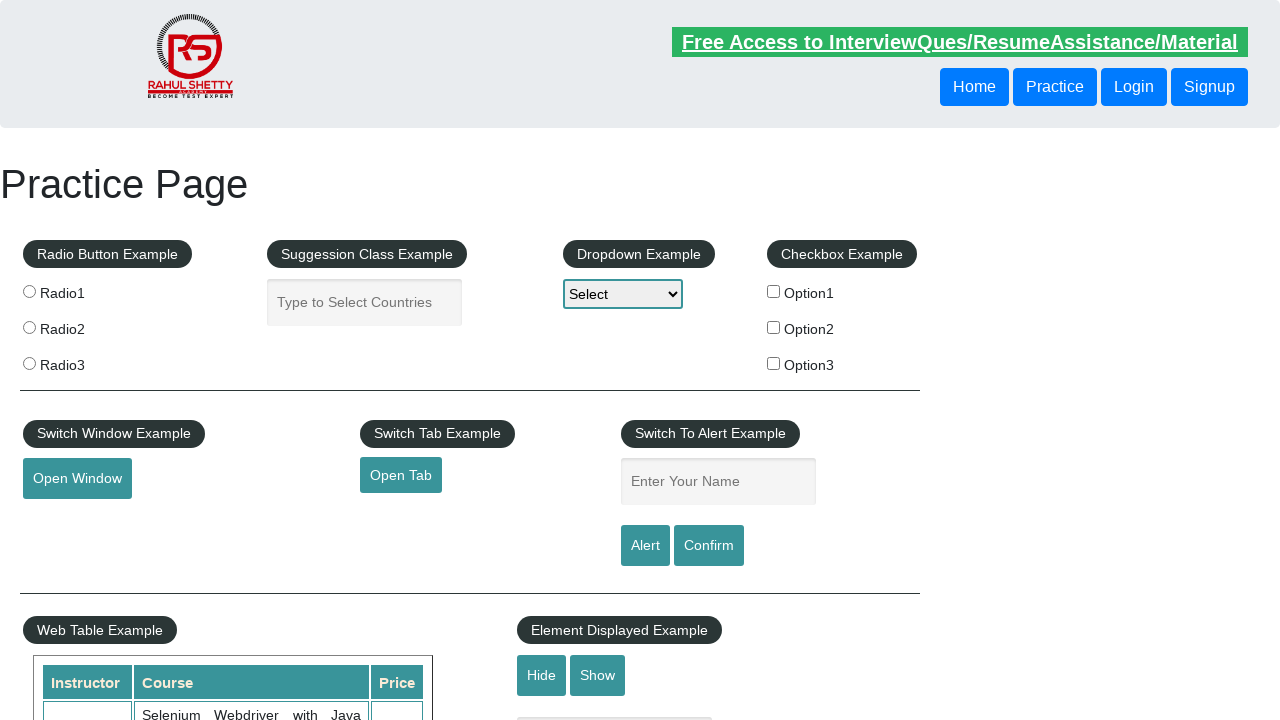

Navigated to AutomationPractice page
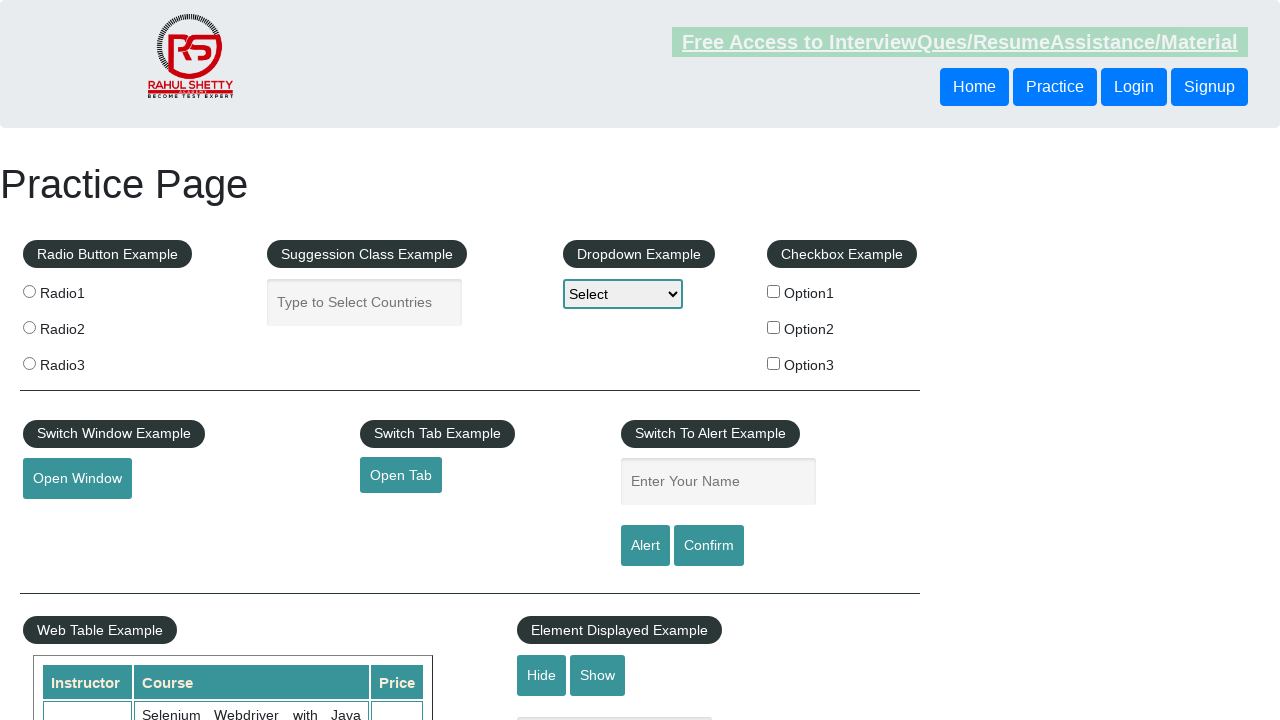

Located footer element
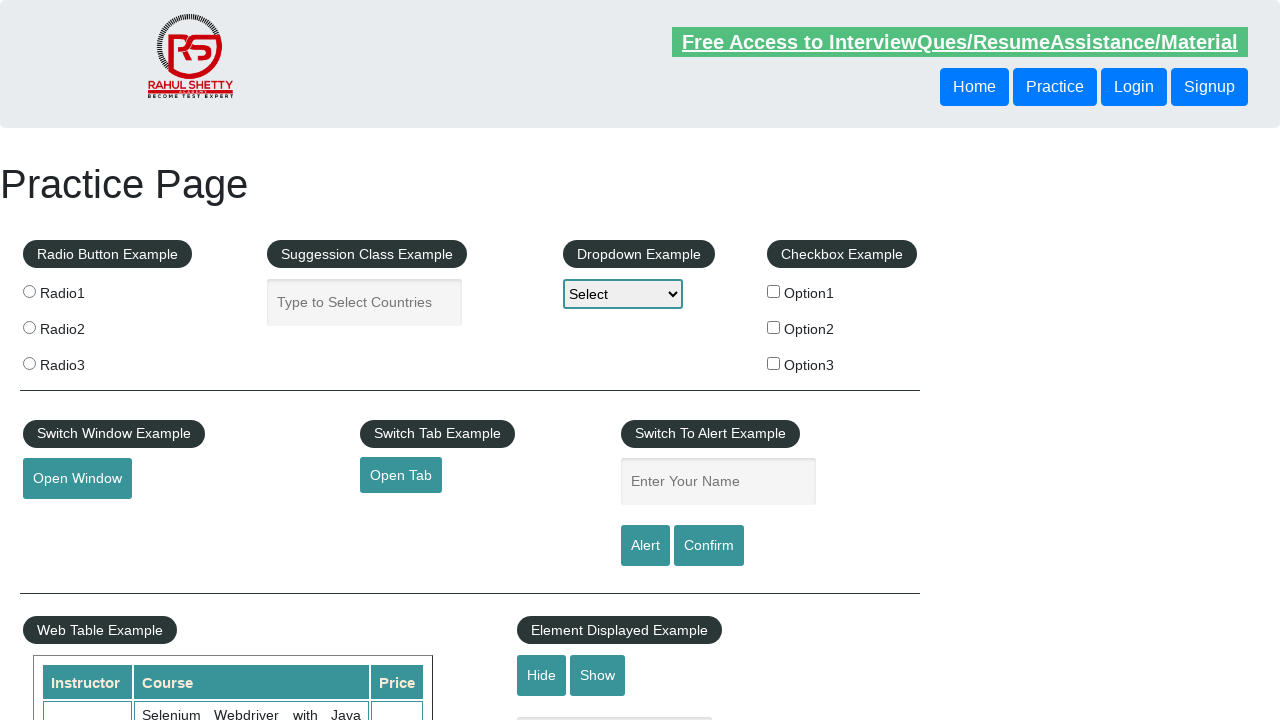

Retrieved all links from footer section
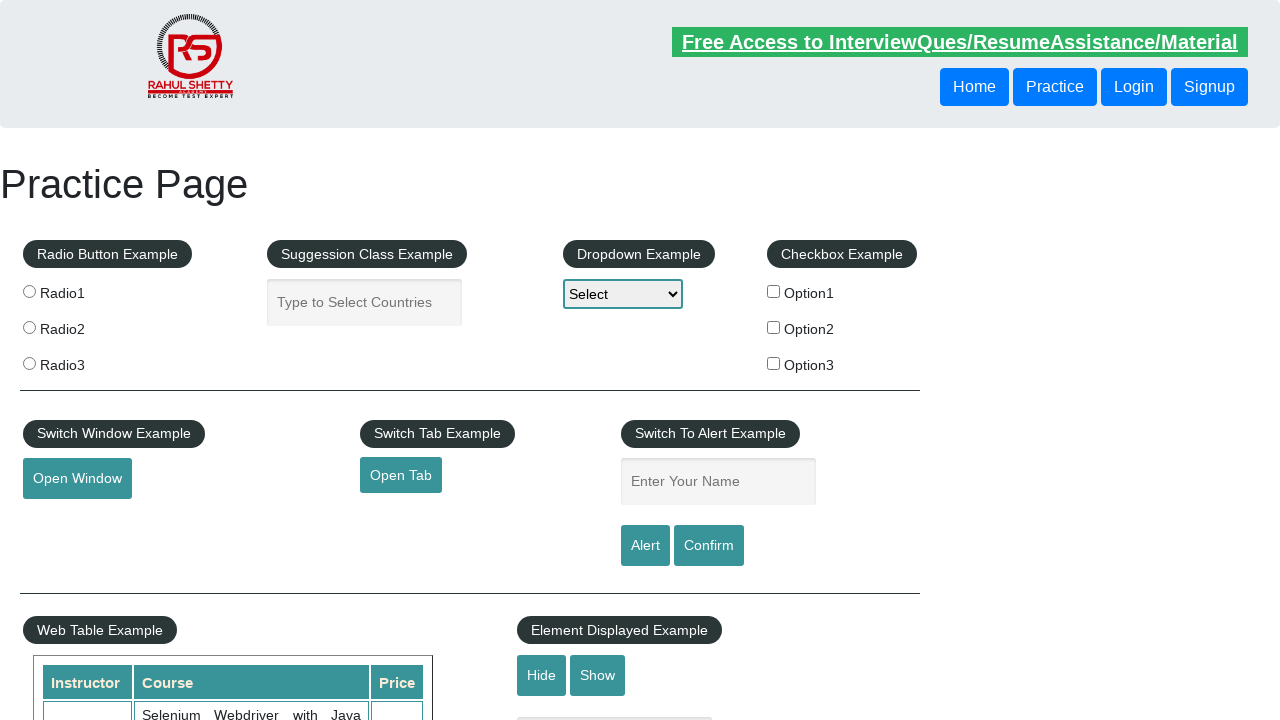

Verified footer contains exactly 20 links
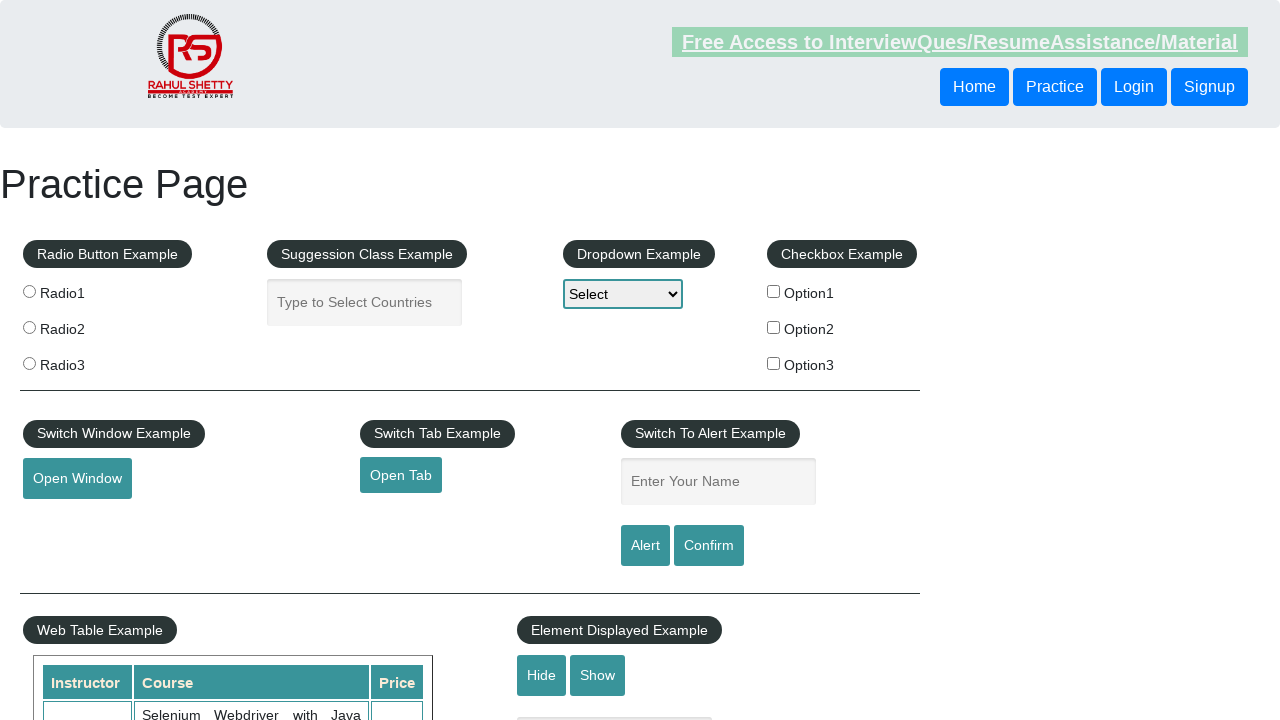

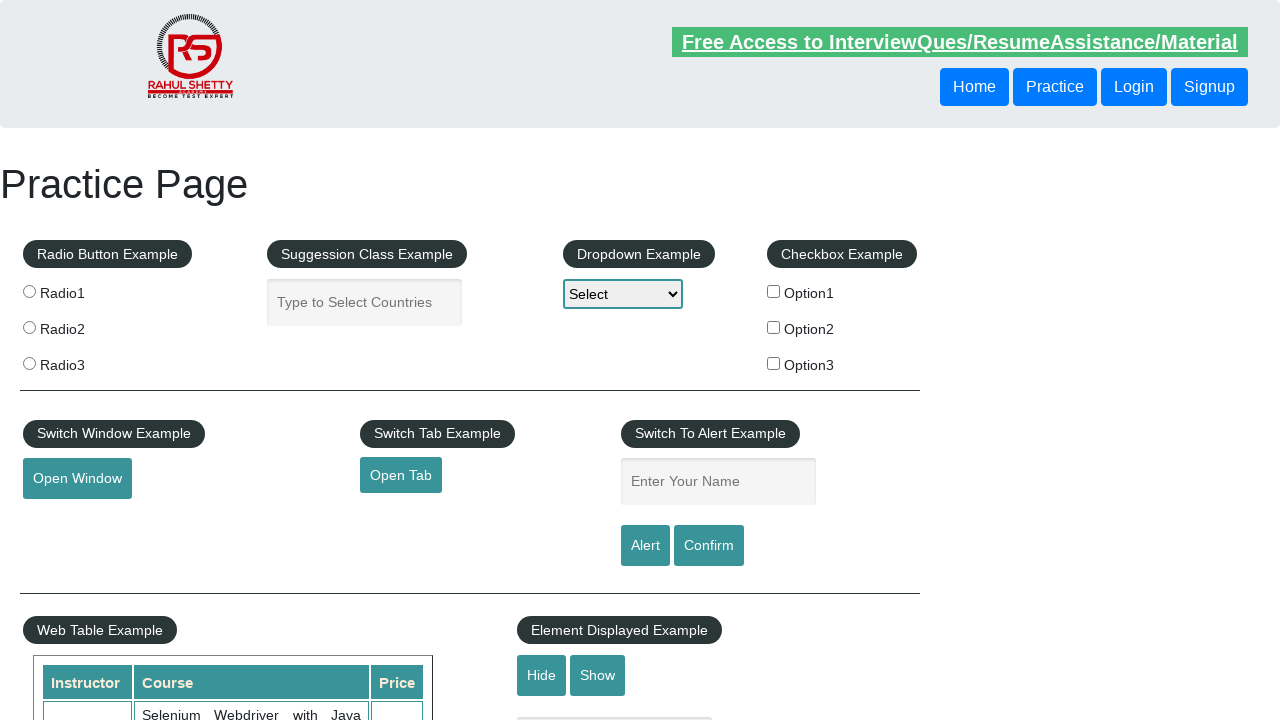